Tests interaction with a radio button in an iframe by switching to the iframe and selecting the HTML radio button option

Starting URL: https://www.w3schools.com/tags/tryit.asp?filename=tryhtml5_input_type_radio

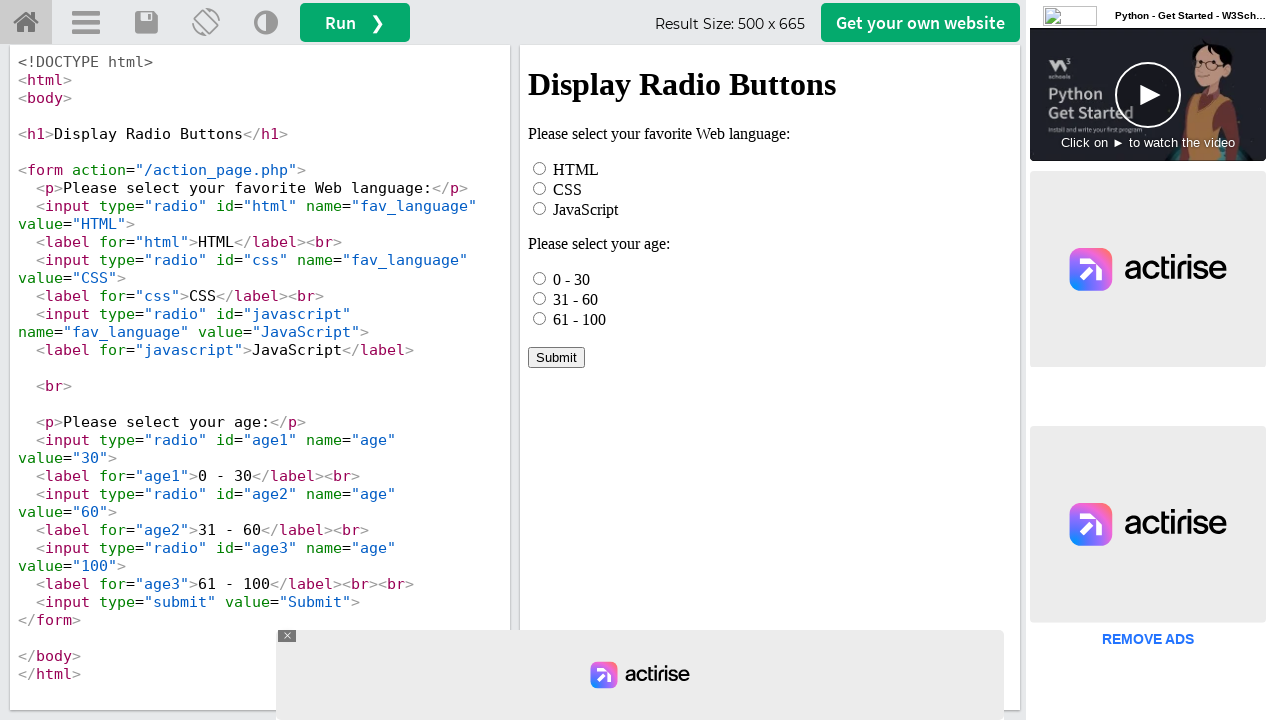

Navigated to W3Schools radio button tryit page
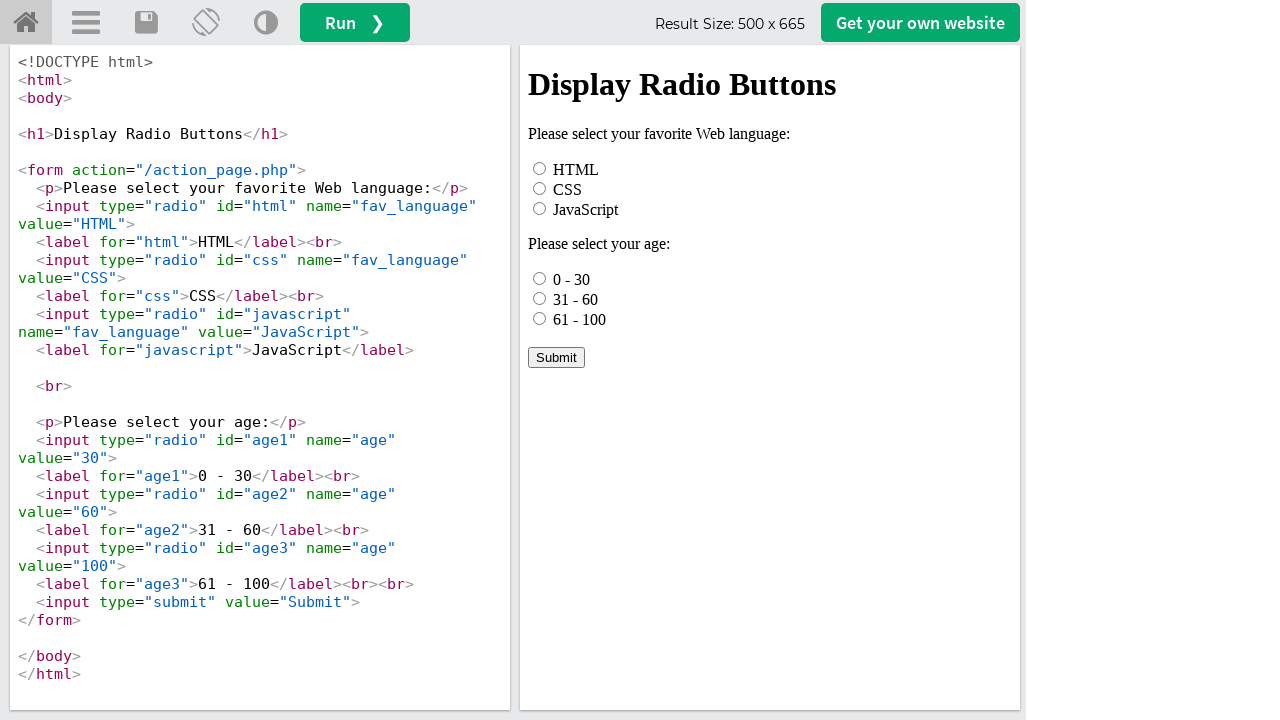

Located iframe with ID 'iframeResult' containing radio buttons
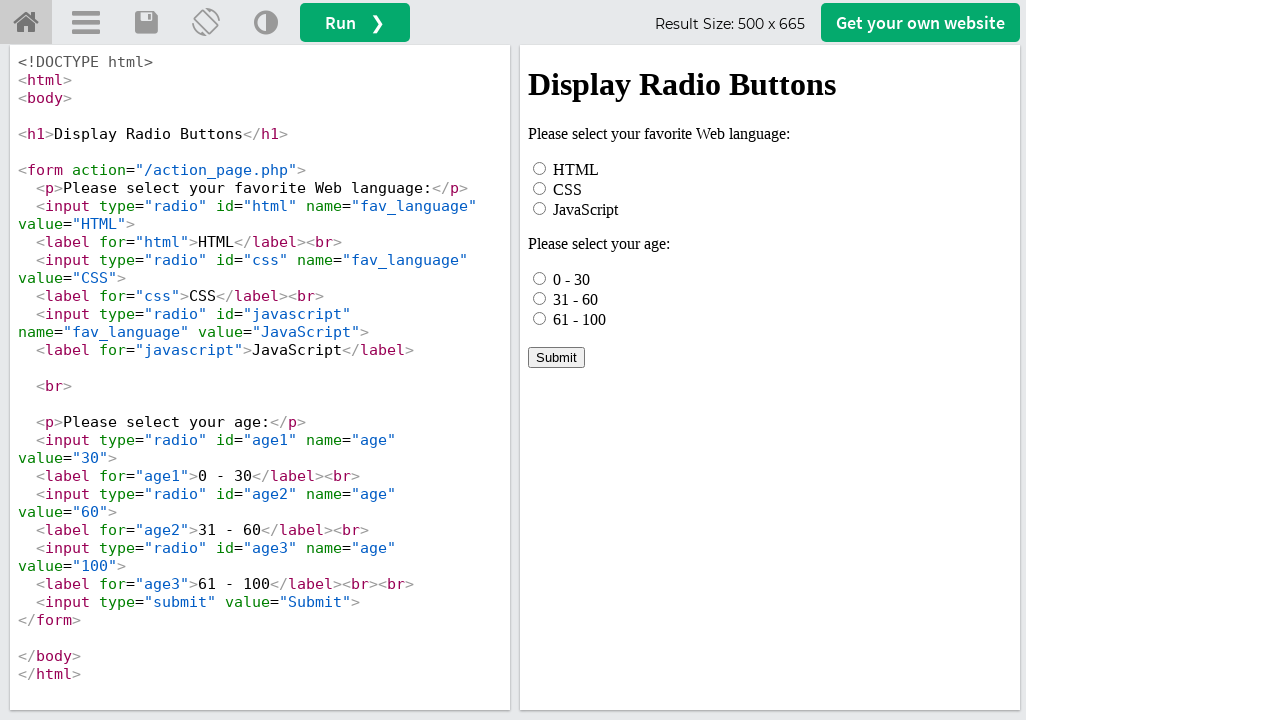

Clicked the HTML radio button option at (540, 168) on #iframeResult >> internal:control=enter-frame >> input[value='HTML']
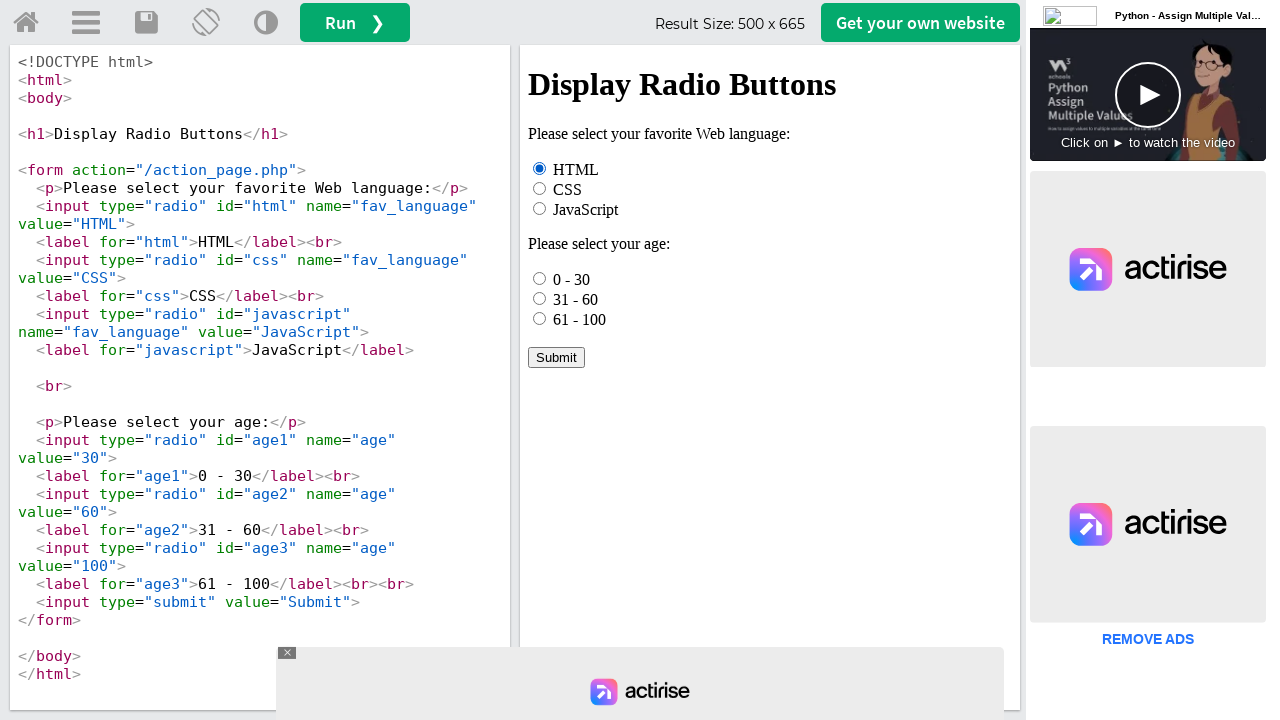

Verified that HTML radio button is selected
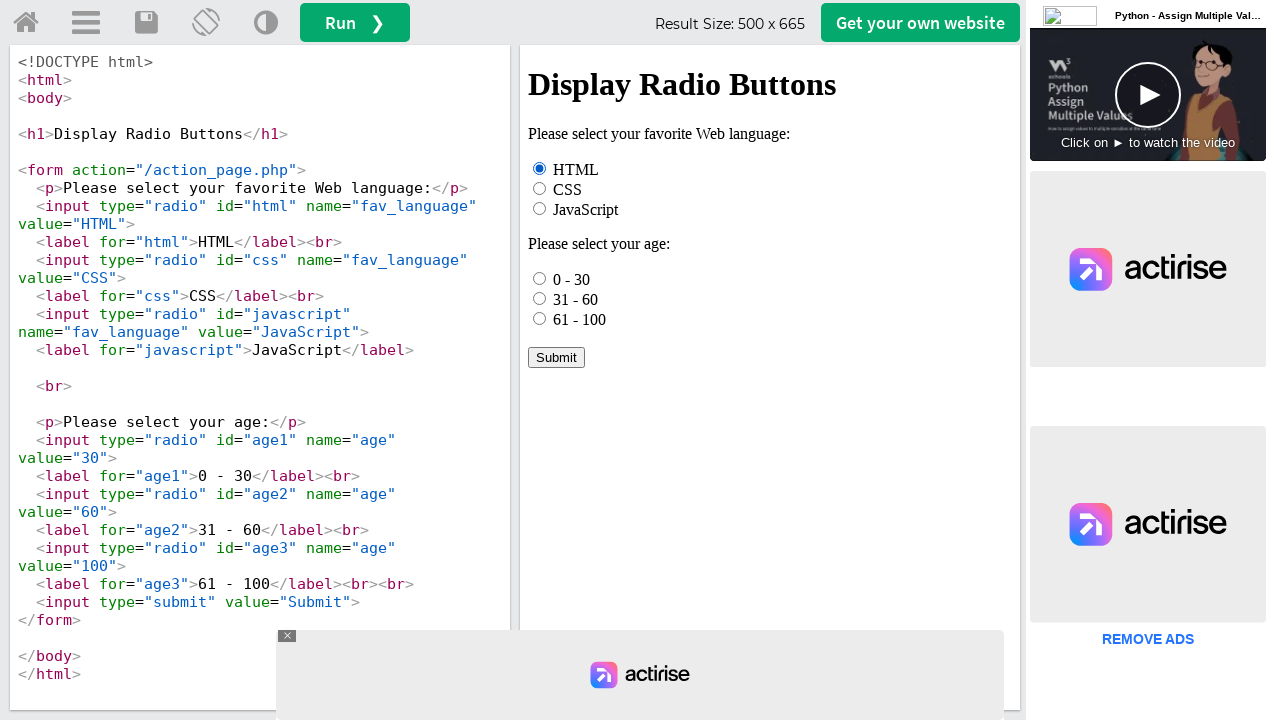

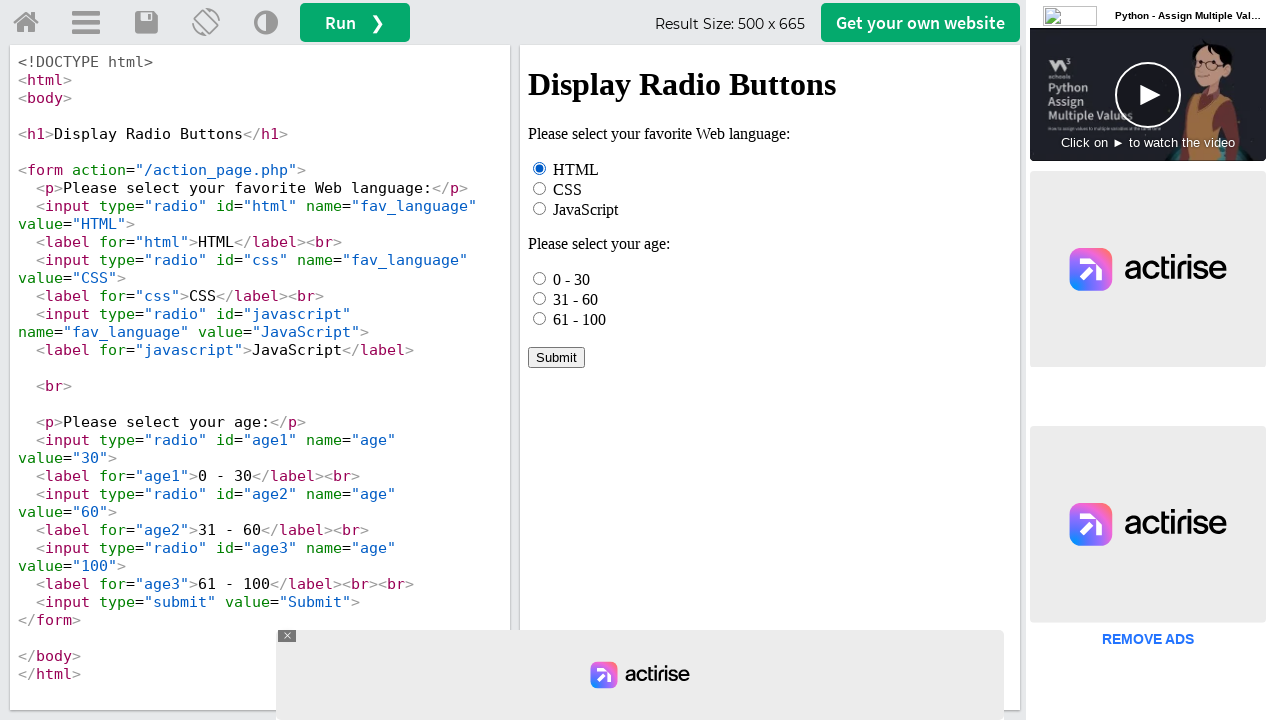